Tests the item deletion functionality by adding a product to the cart, then removing it, and verifying the cart is empty

Starting URL: https://www.bstackdemo.com/

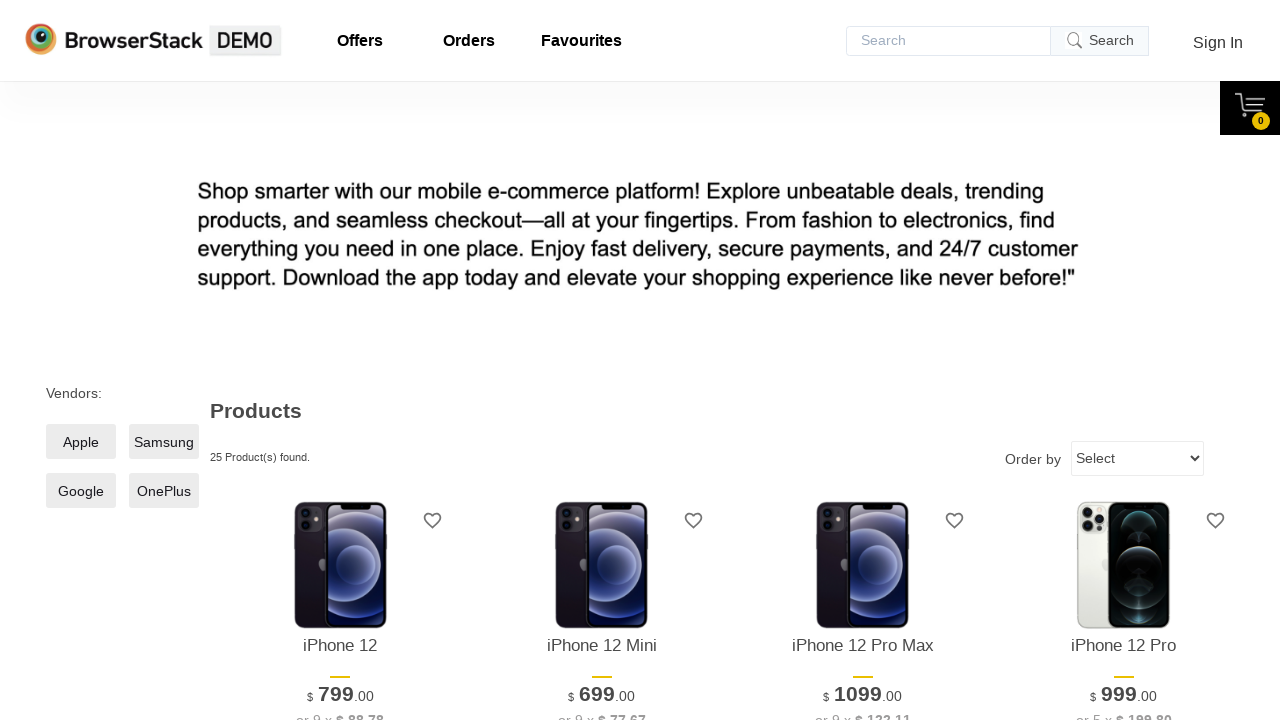

Clicked the 3rd 'Add to cart' button to add product to cart at (863, 361) on (//div[@class='shelf-item__buy-btn'][text()='Add to cart'])[3]
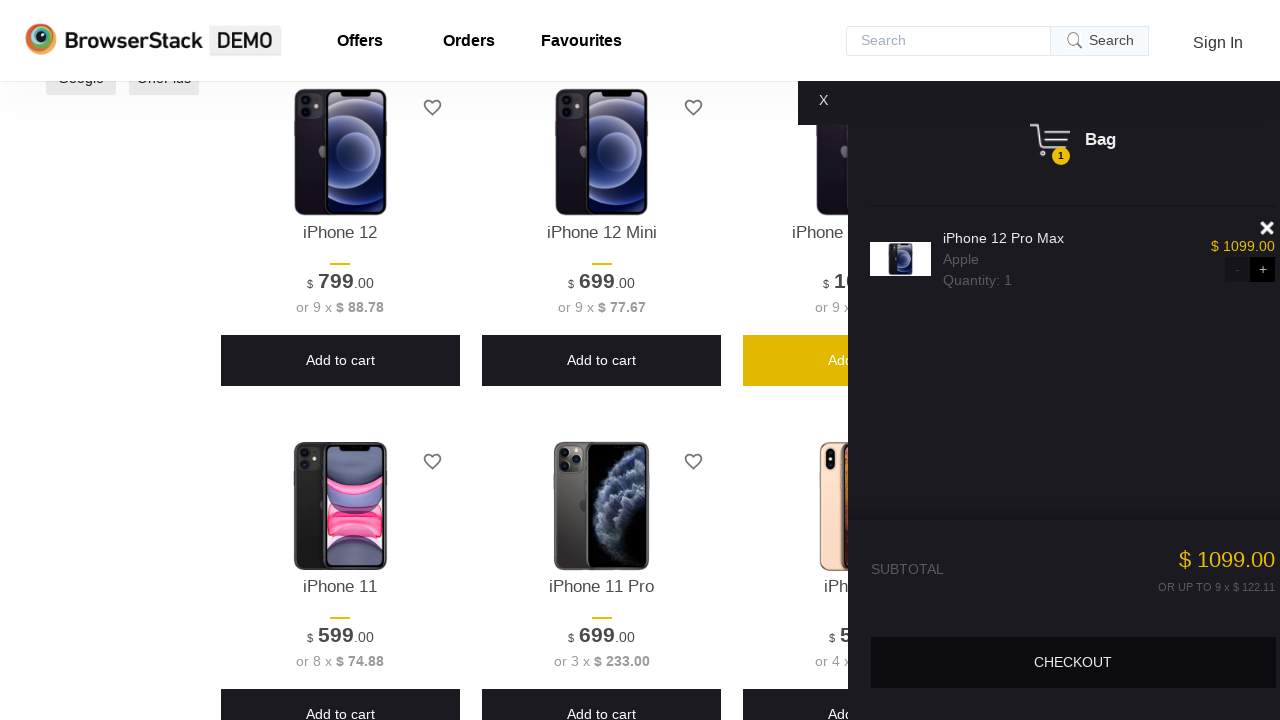

Cart updated and delete button appeared
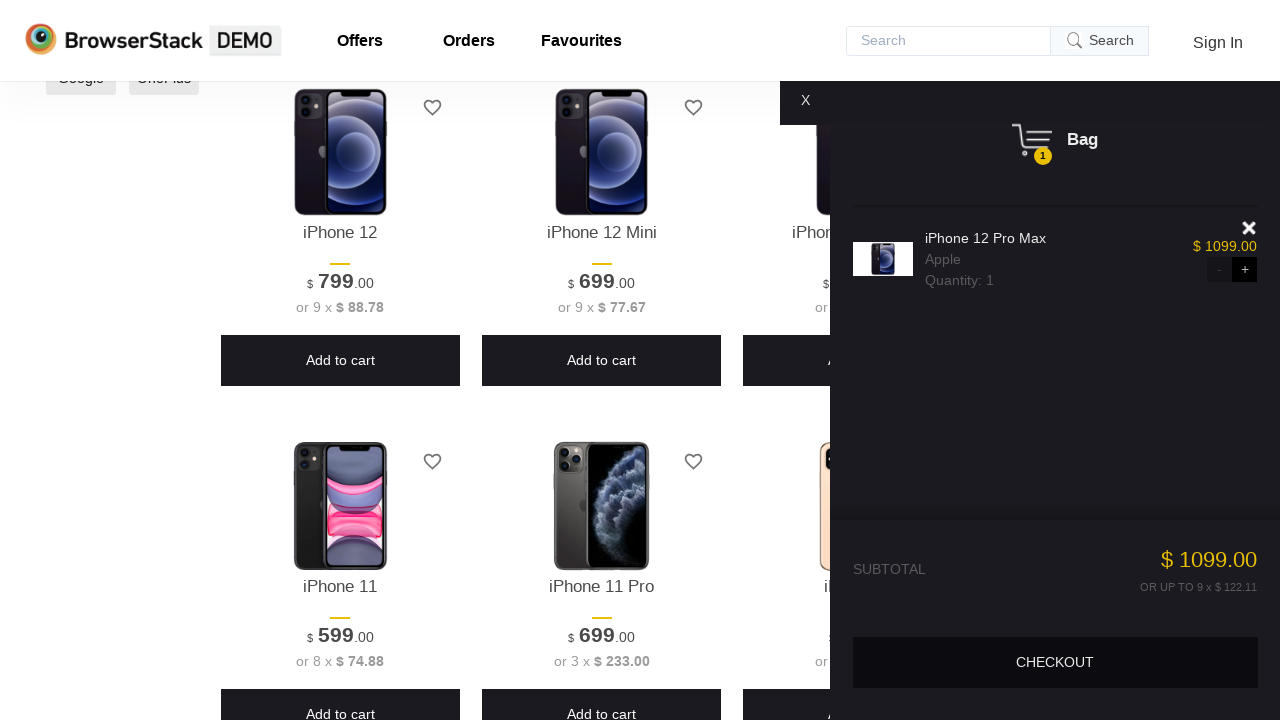

Clicked delete button to remove item from cart at (1250, 228) on .shelf-item__del
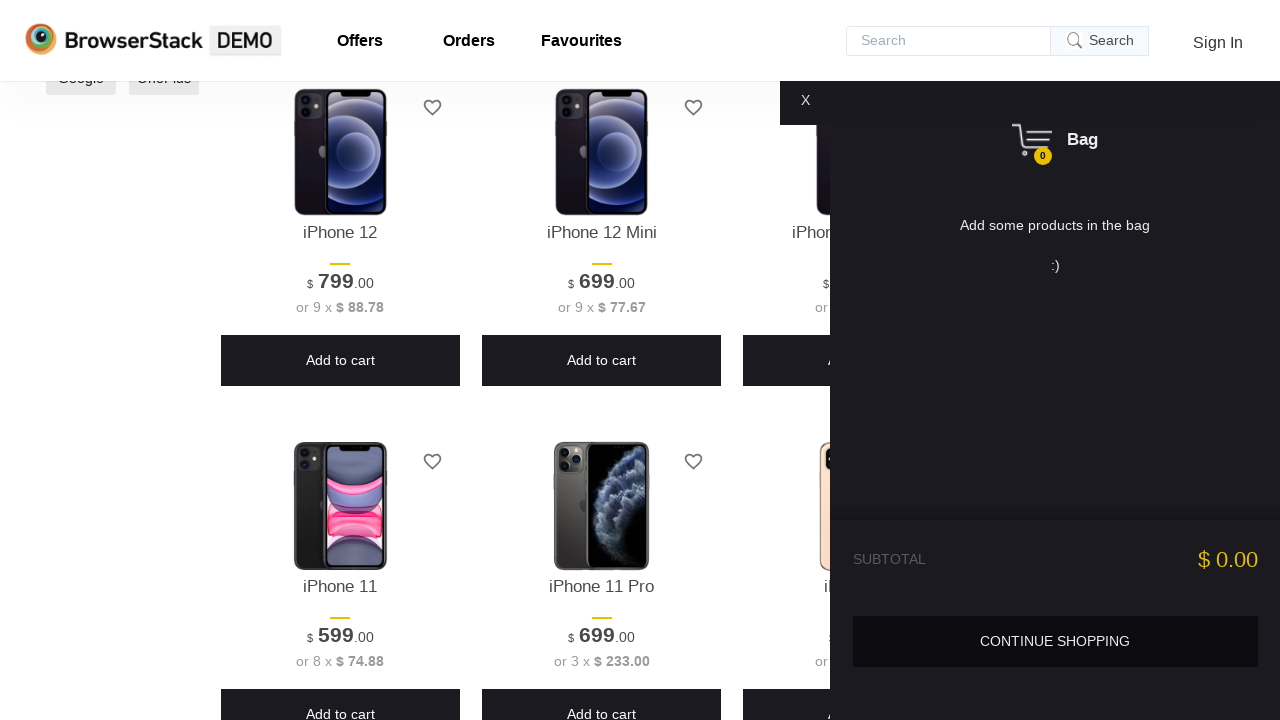

Verified cart is empty - empty cart message displayed
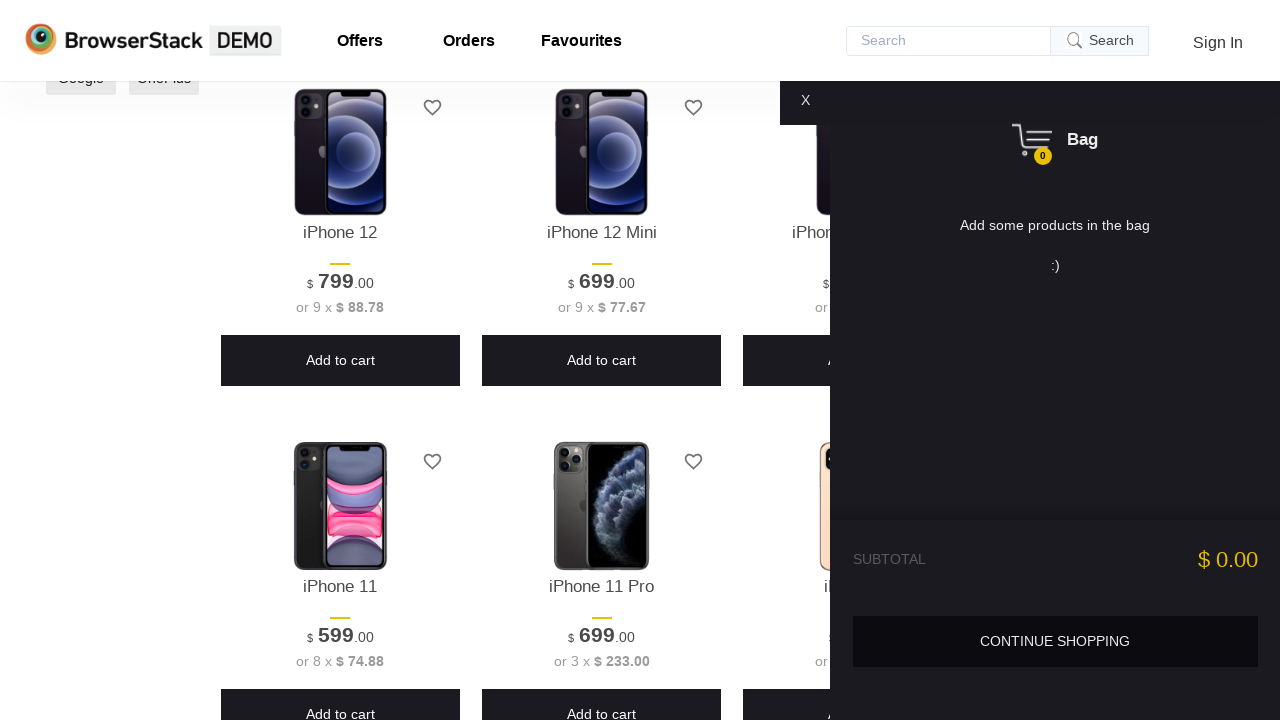

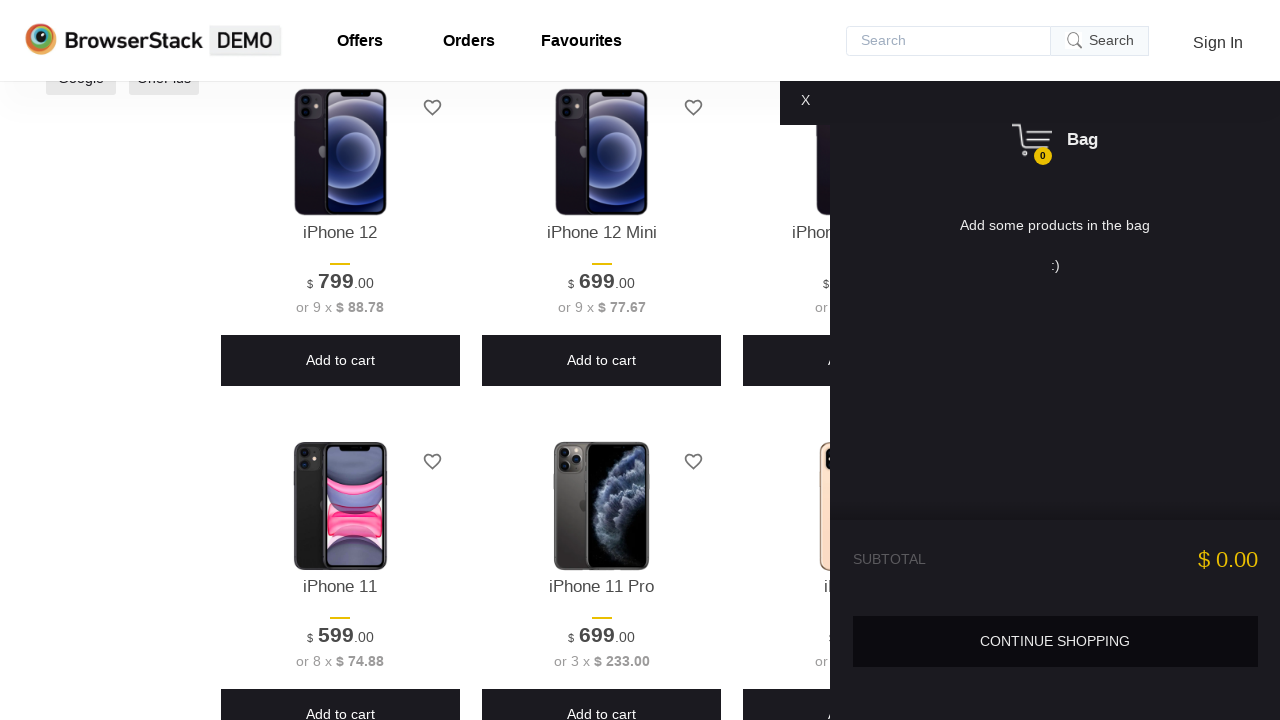